Tests successful contact form submission by filling all required fields with valid data and verifying success message

Starting URL: https://jupiter.cloud.planittesting.com

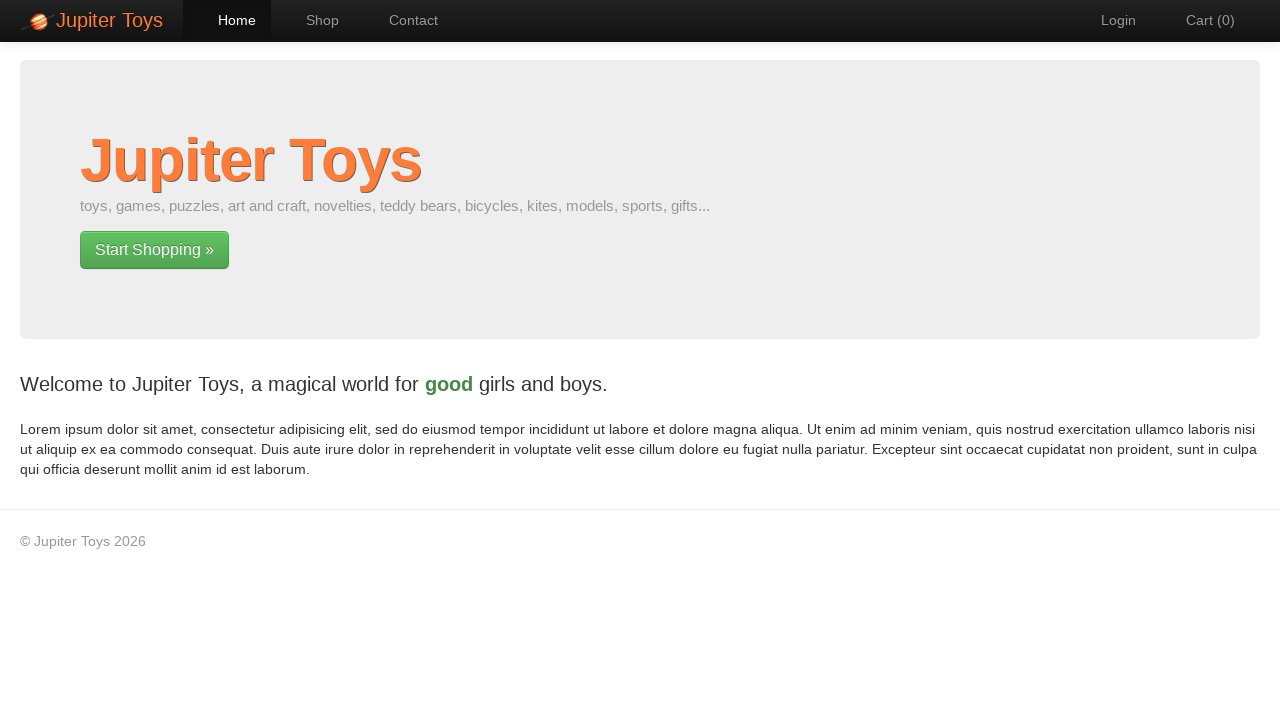

Clicked on Contact link in navigation at (404, 20) on #nav-contact
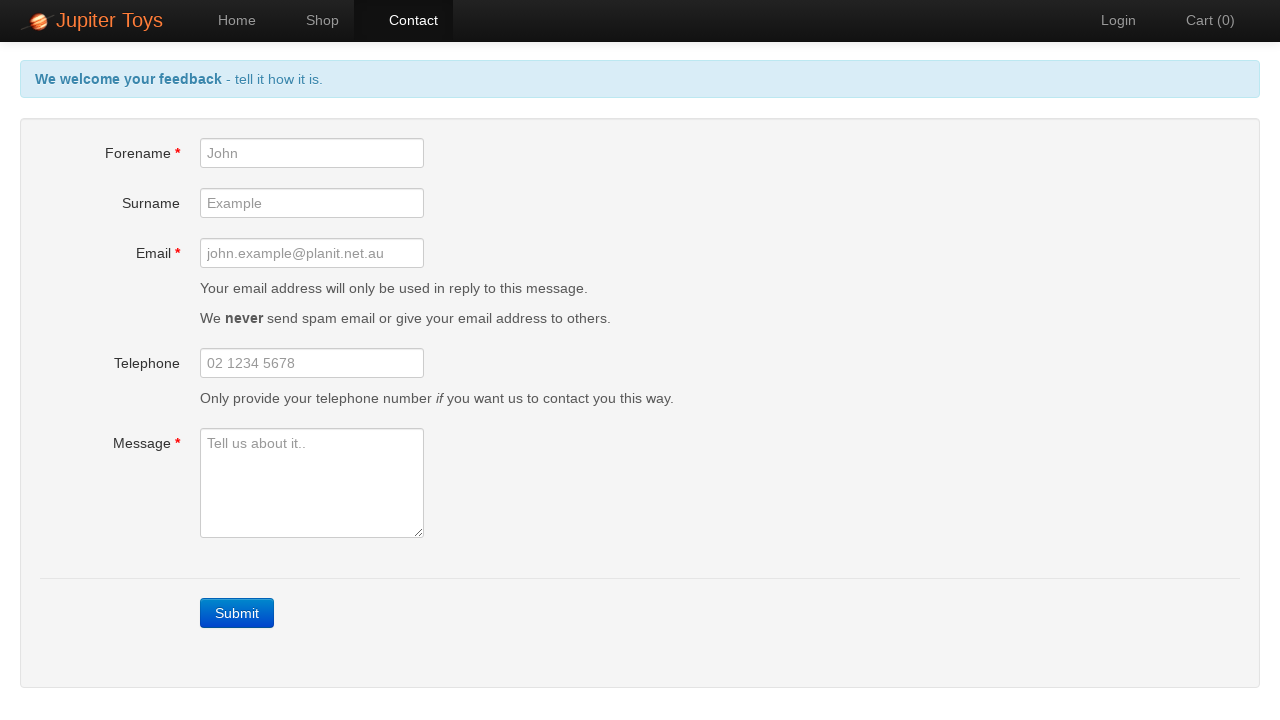

Filled forename field with 'Jaswanth' on #forename
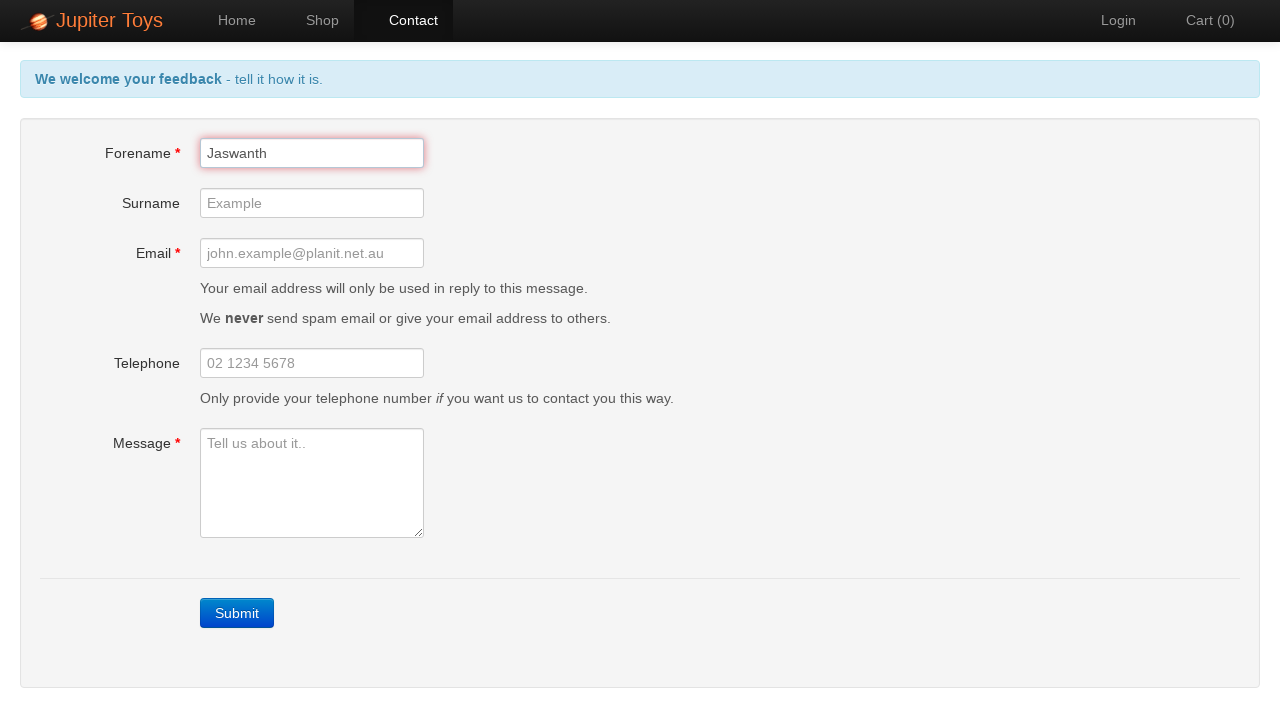

Filled email field with 'jashwanth@gmail.com' on #email
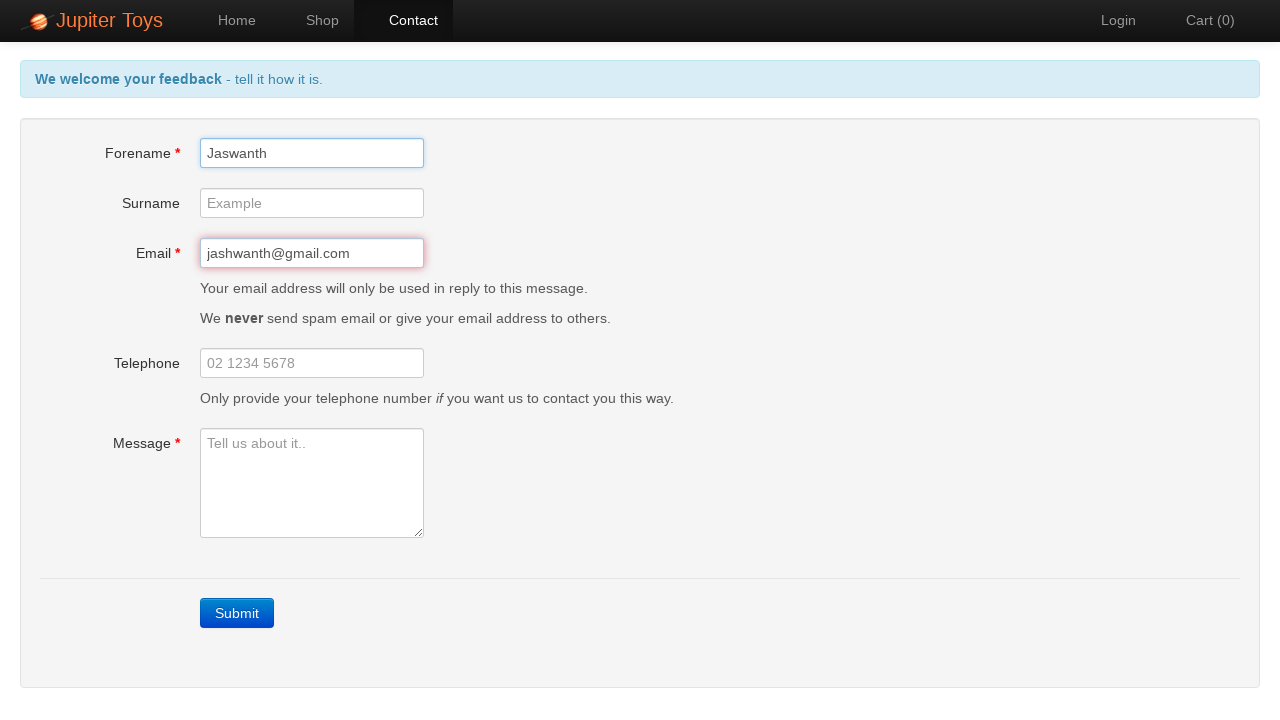

Filled message field with 'Hello' on #message
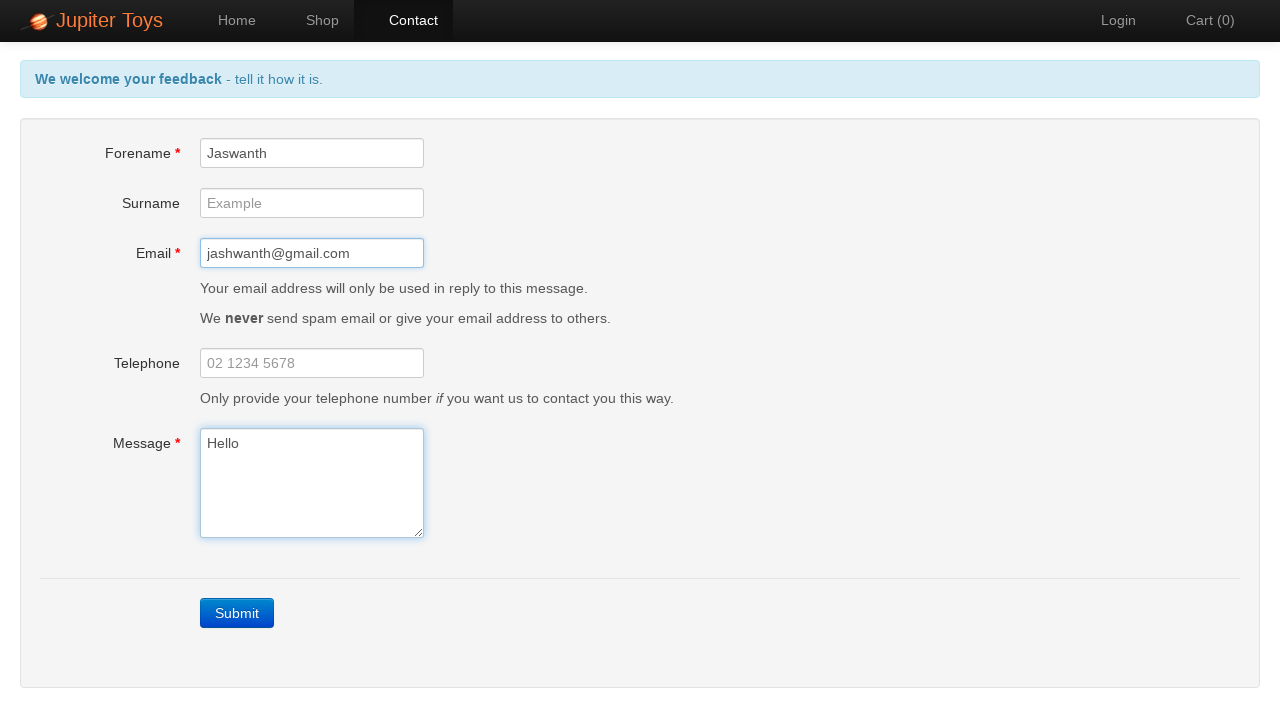

Clicked Submit button to submit contact form at (237, 613) on a:has-text('Submit')
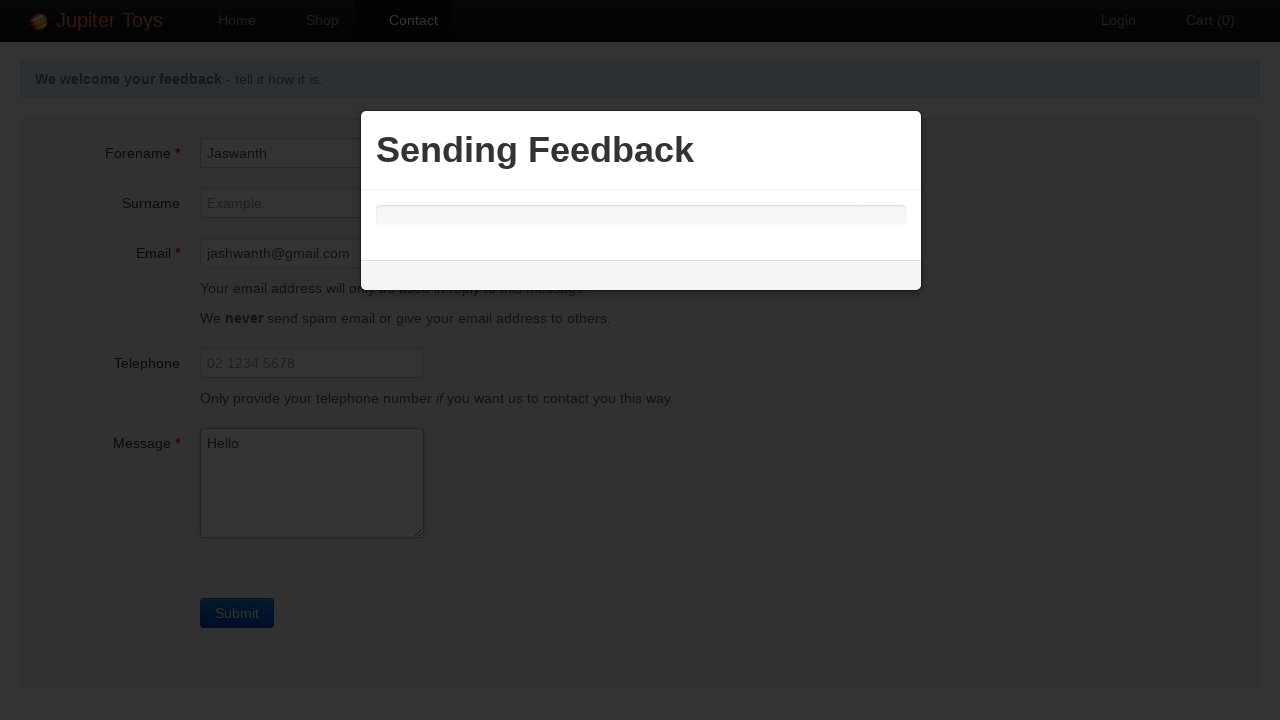

Success message appeared confirming form submission
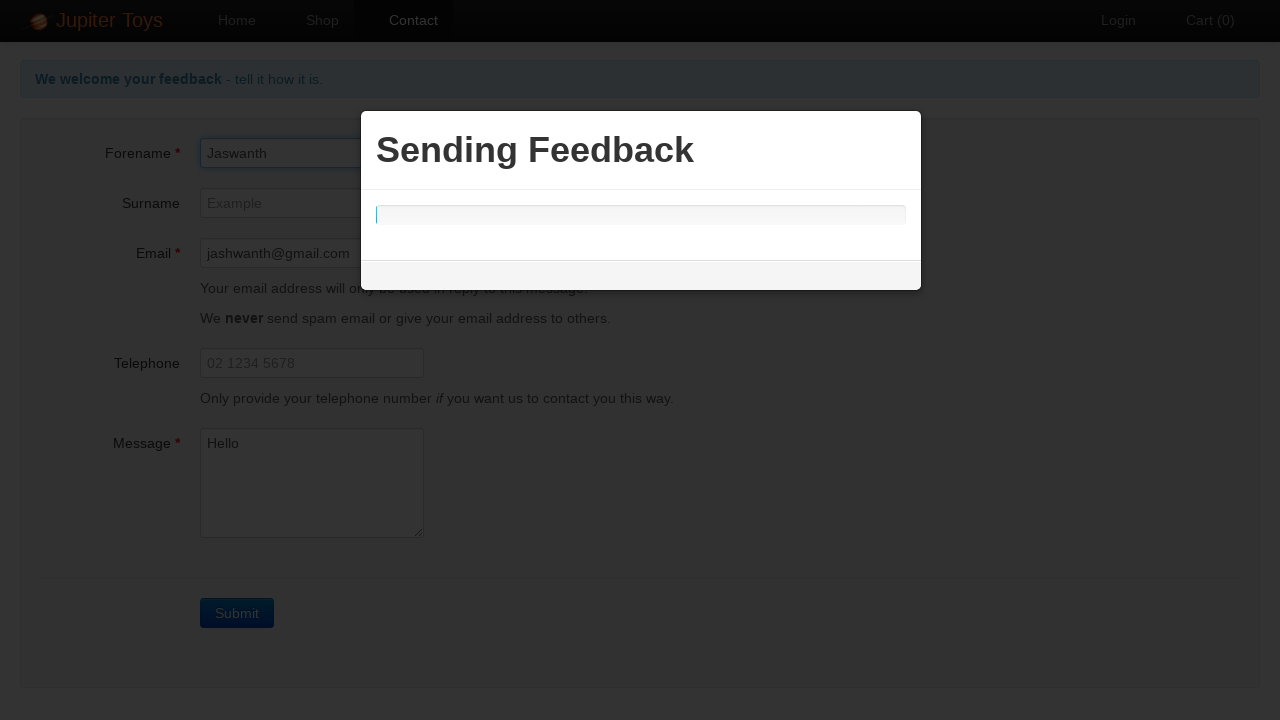

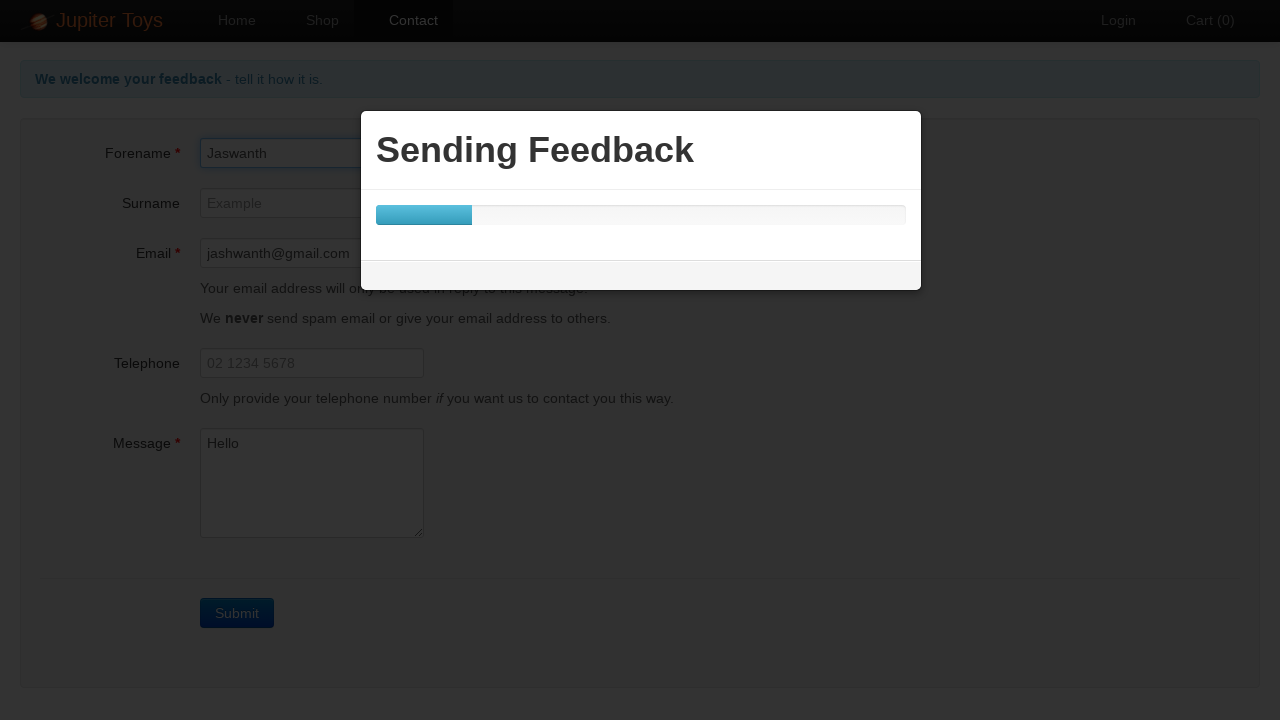